Tests iframe switching functionality by switching into an iframe to interact with an element, then switching back to the default content to verify another element is accessible.

Starting URL: https://rahulshettyacademy.com/AutomationPractice/

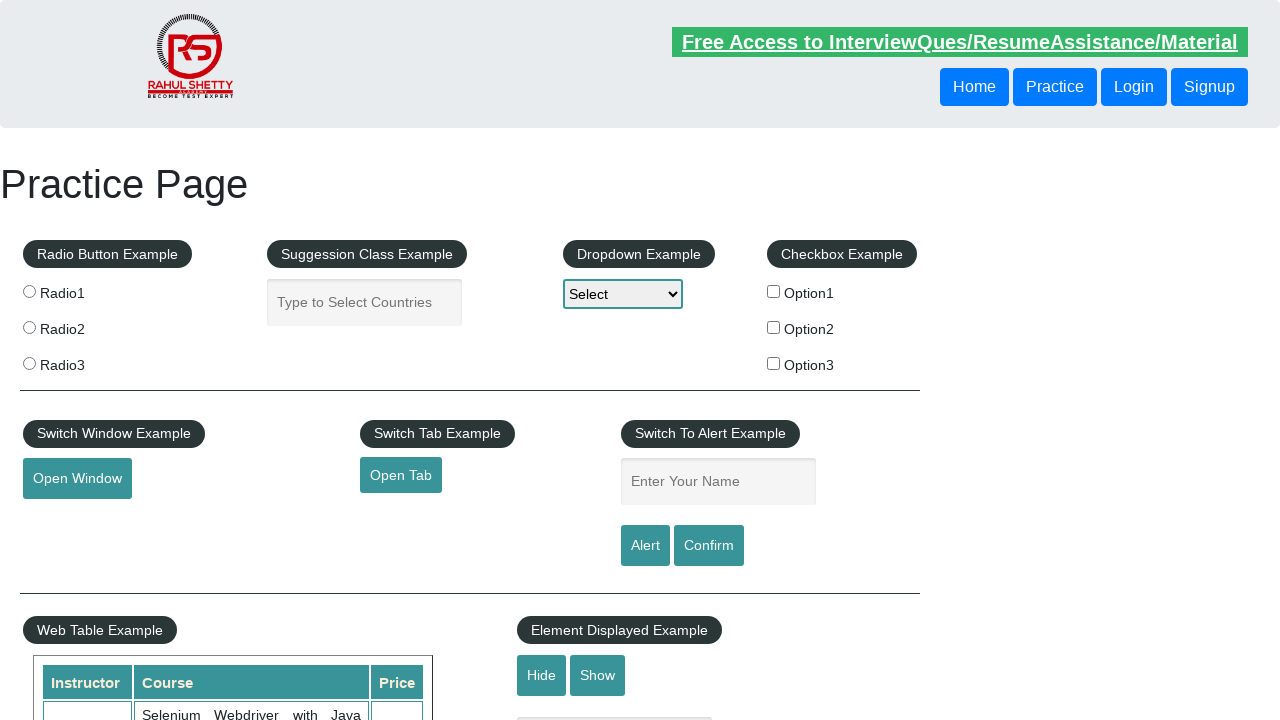

Located courses iframe element
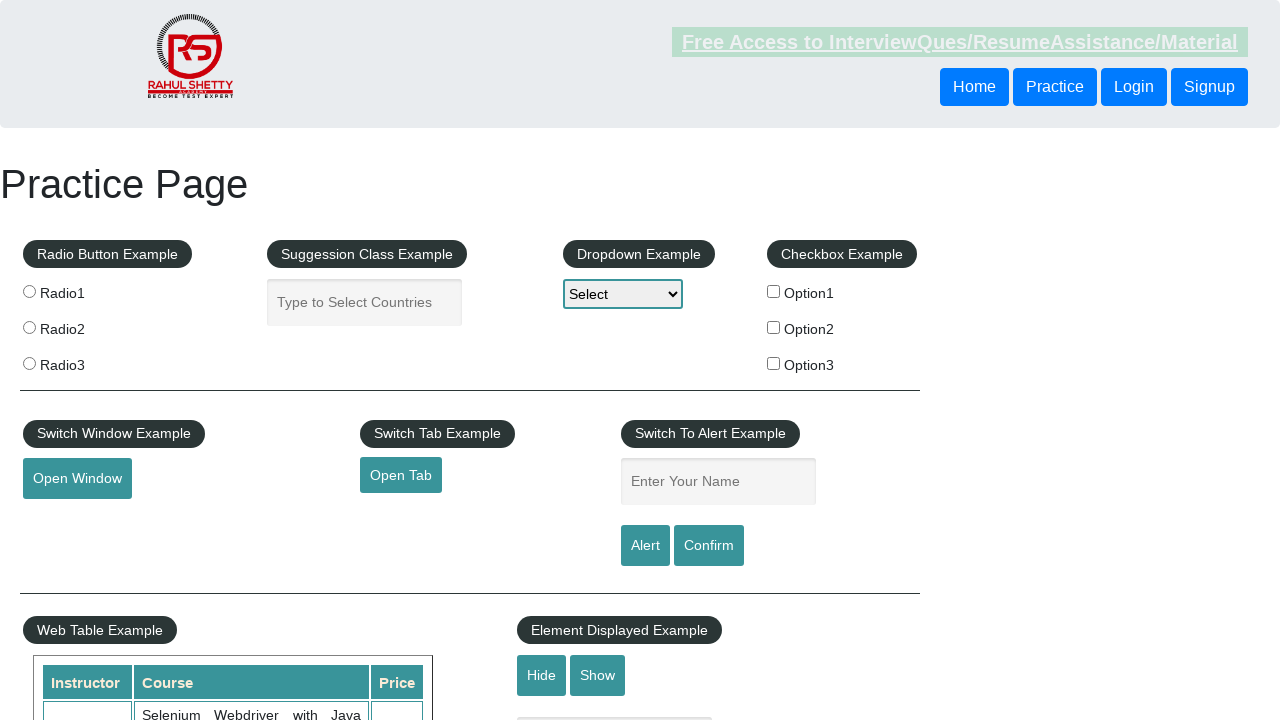

Switched to courses iframe and verified email icon element is visible
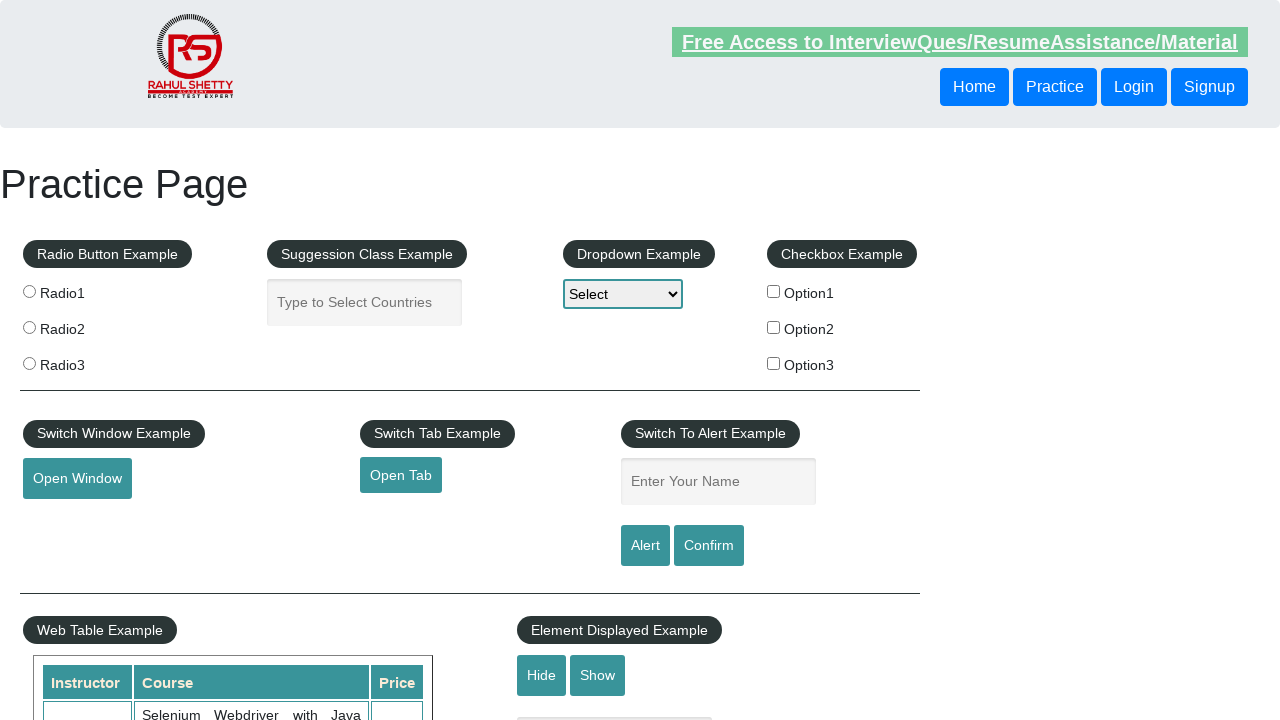

Switched back to main content and verified mousehover element is accessible
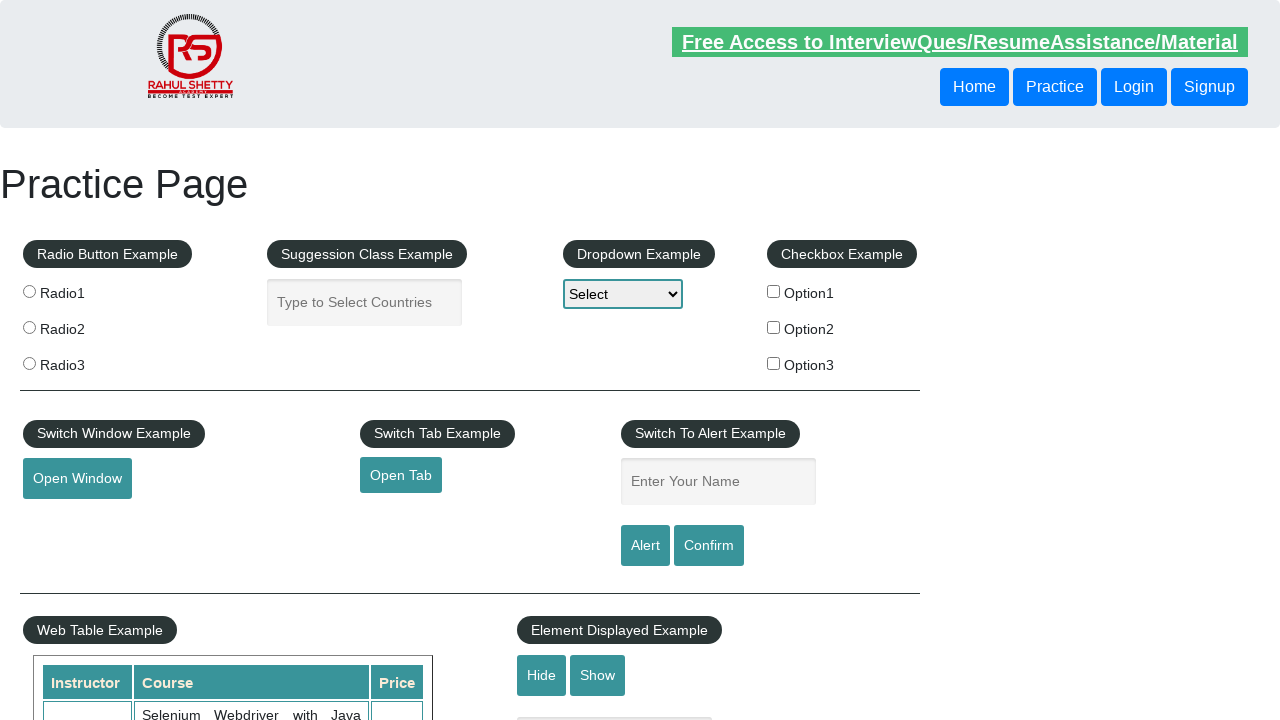

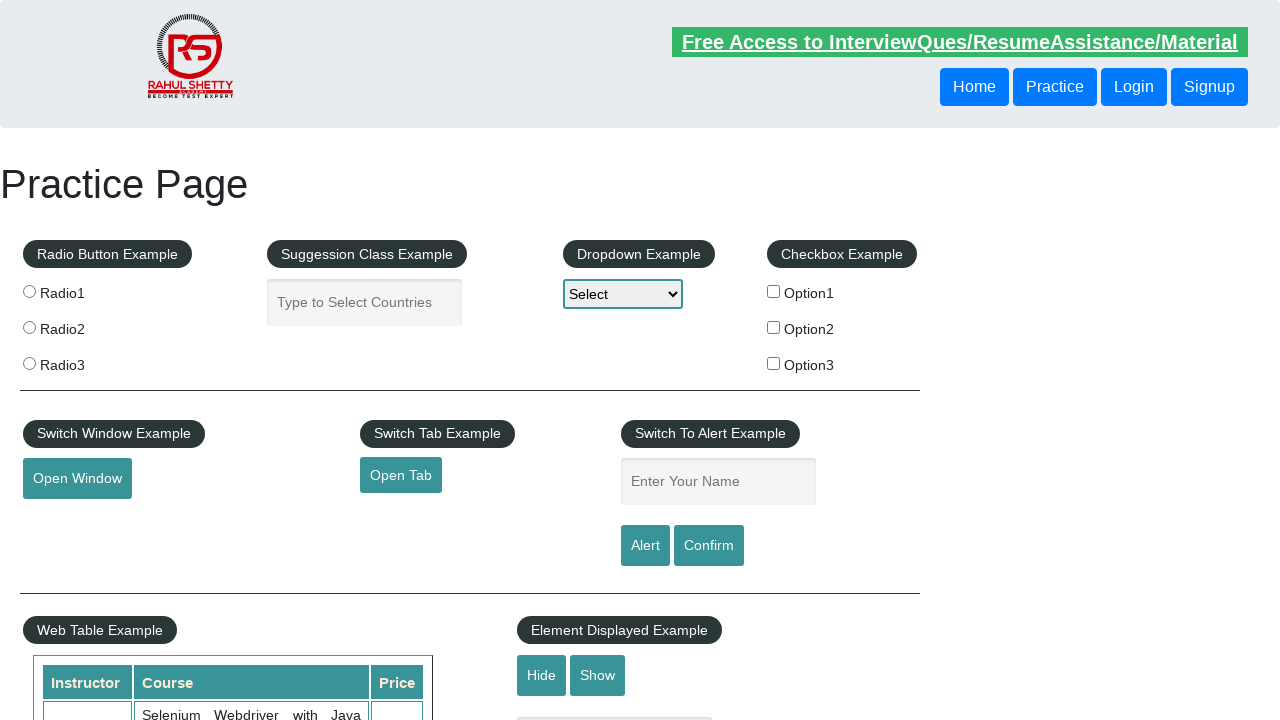